Tests e-commerce cart functionality by browsing products, finding specific items (Cucumber and Broccoli), and adding them to the shopping cart.

Starting URL: https://rahulshettyacademy.com/seleniumPractise/#/

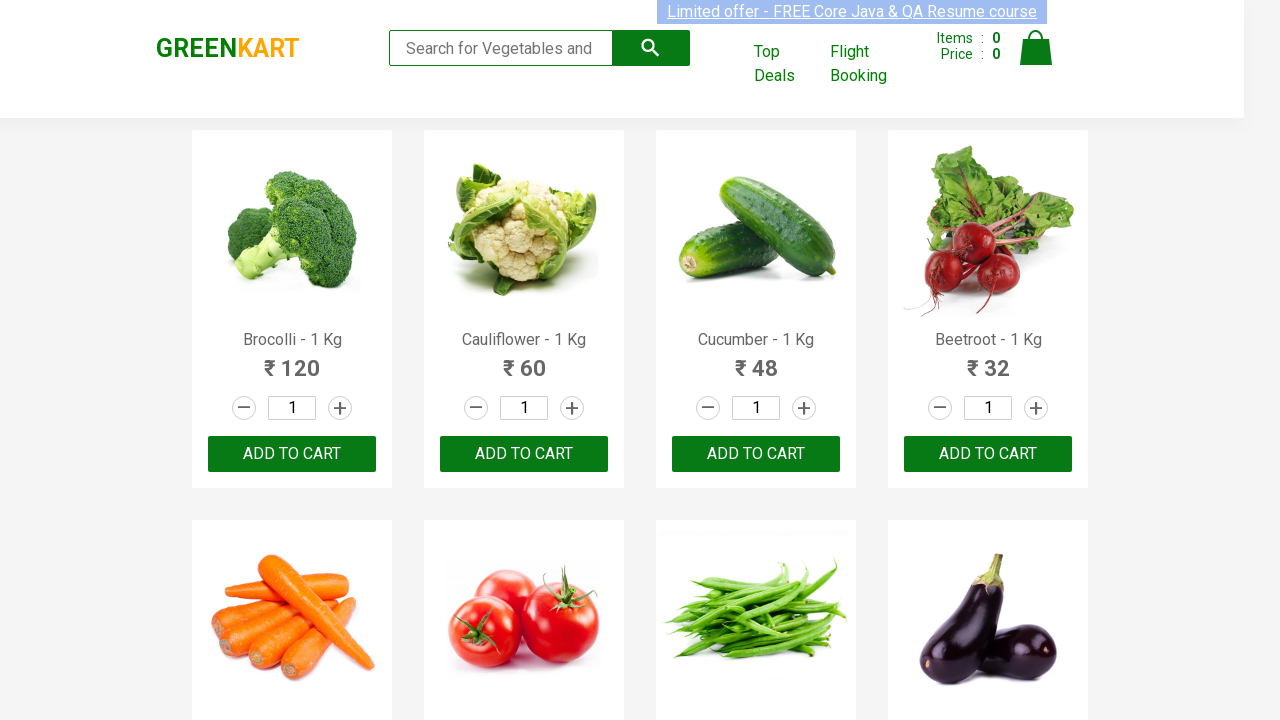

Waited for product list to load (h4.product-name selector)
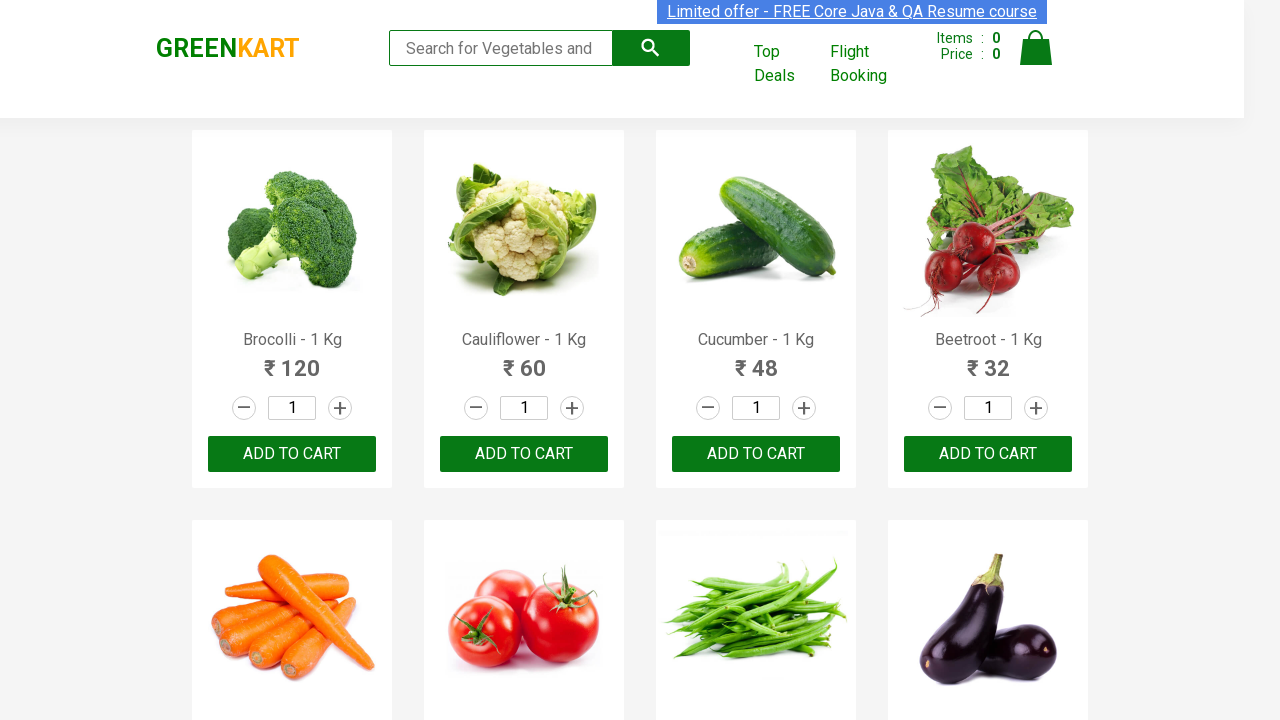

Retrieved all product elements from the page
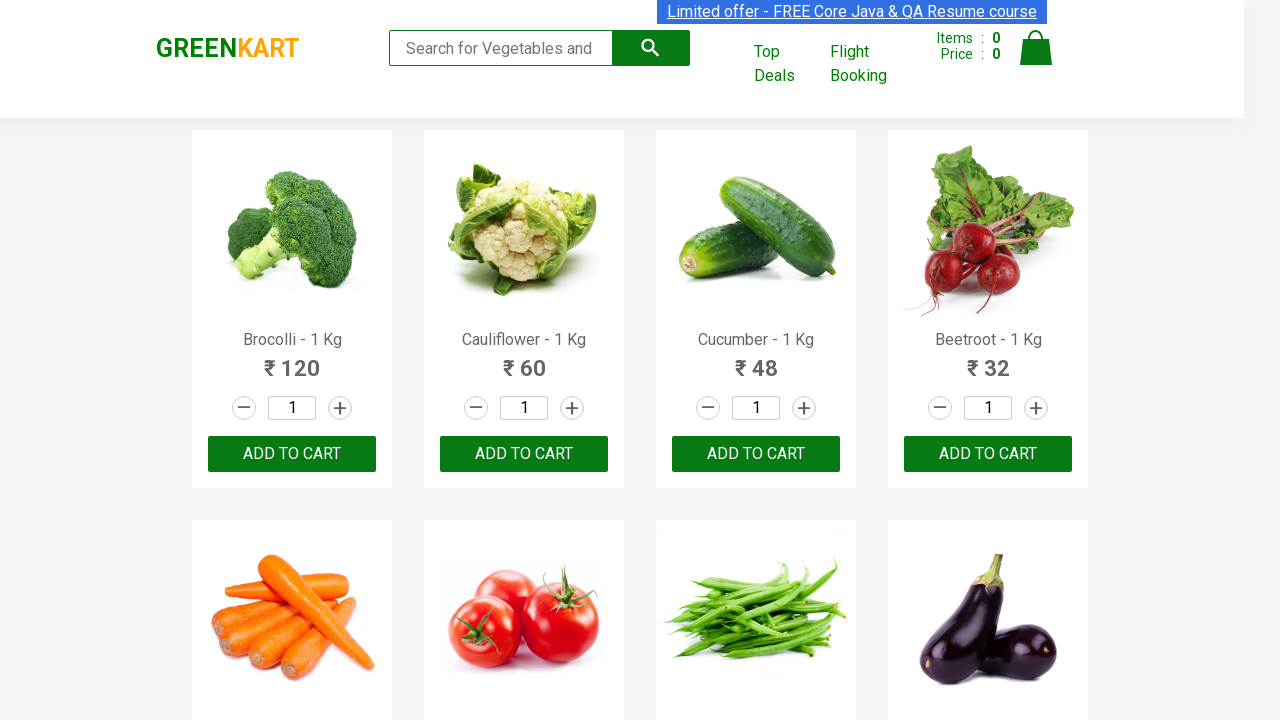

Added 'Brocolli - 1 Kg' to shopping cart at (292, 454) on xpath=//button[text()='ADD TO CART'] >> nth=0
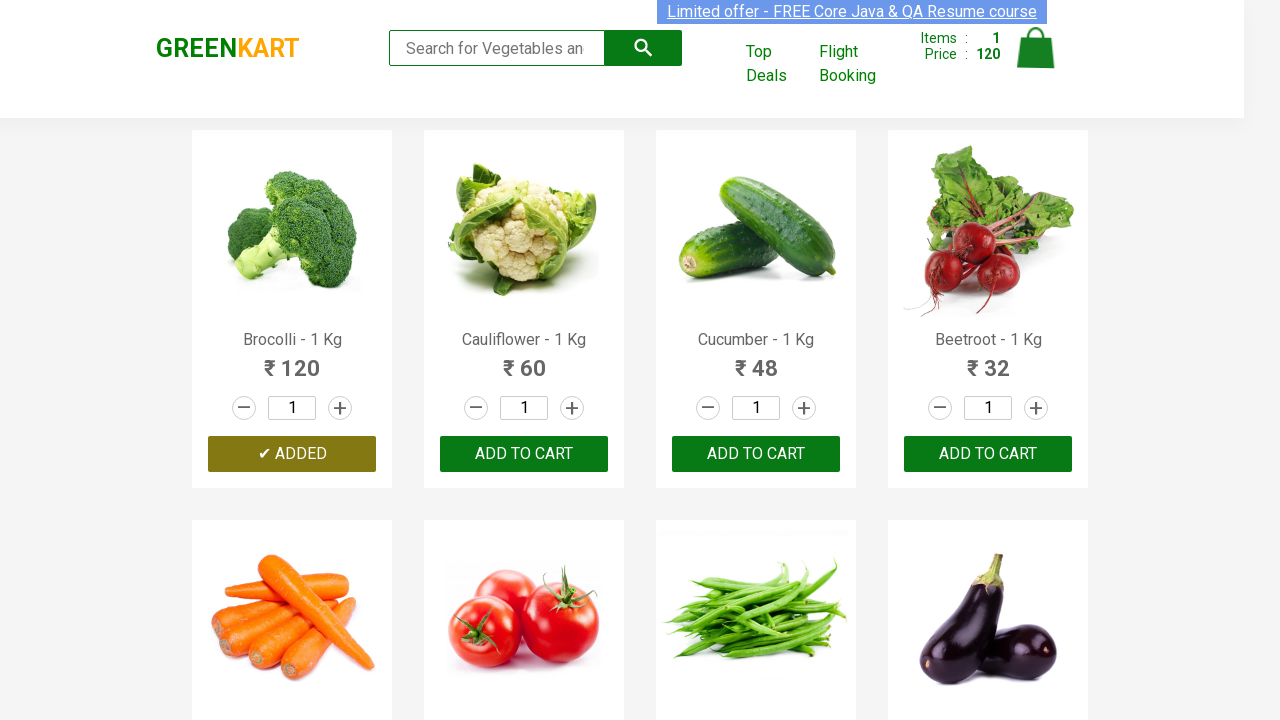

Added 'Cucumber - 1 Kg' to shopping cart at (988, 454) on xpath=//button[text()='ADD TO CART'] >> nth=2
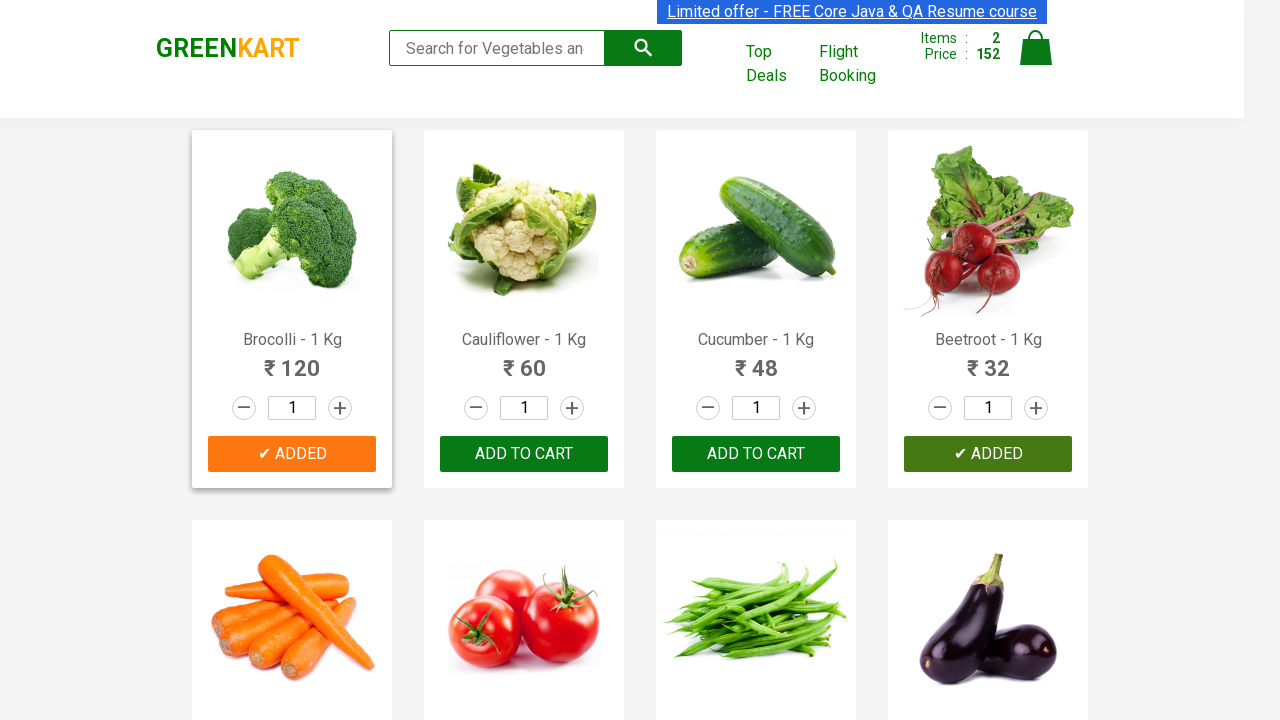

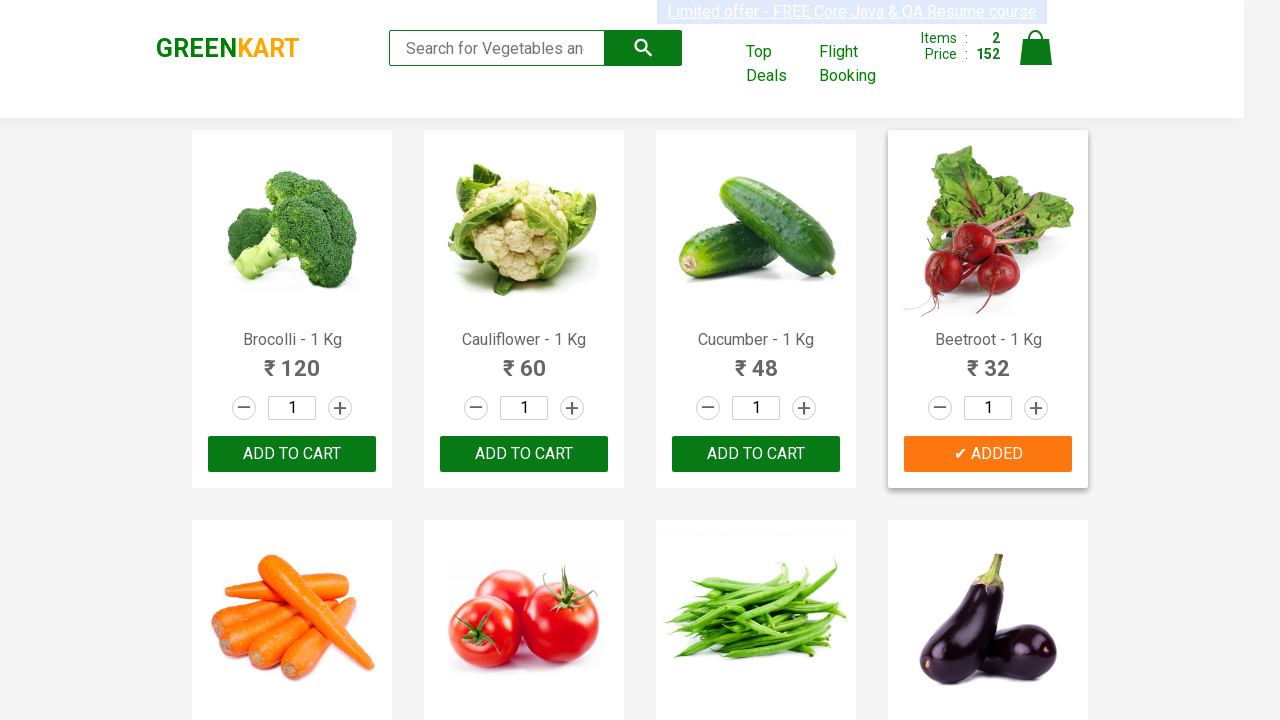